Tests hover functionality by hovering over three images and verifying that the corresponding user name text becomes visible for each image.

Starting URL: https://practice.cydeo.com/hovers

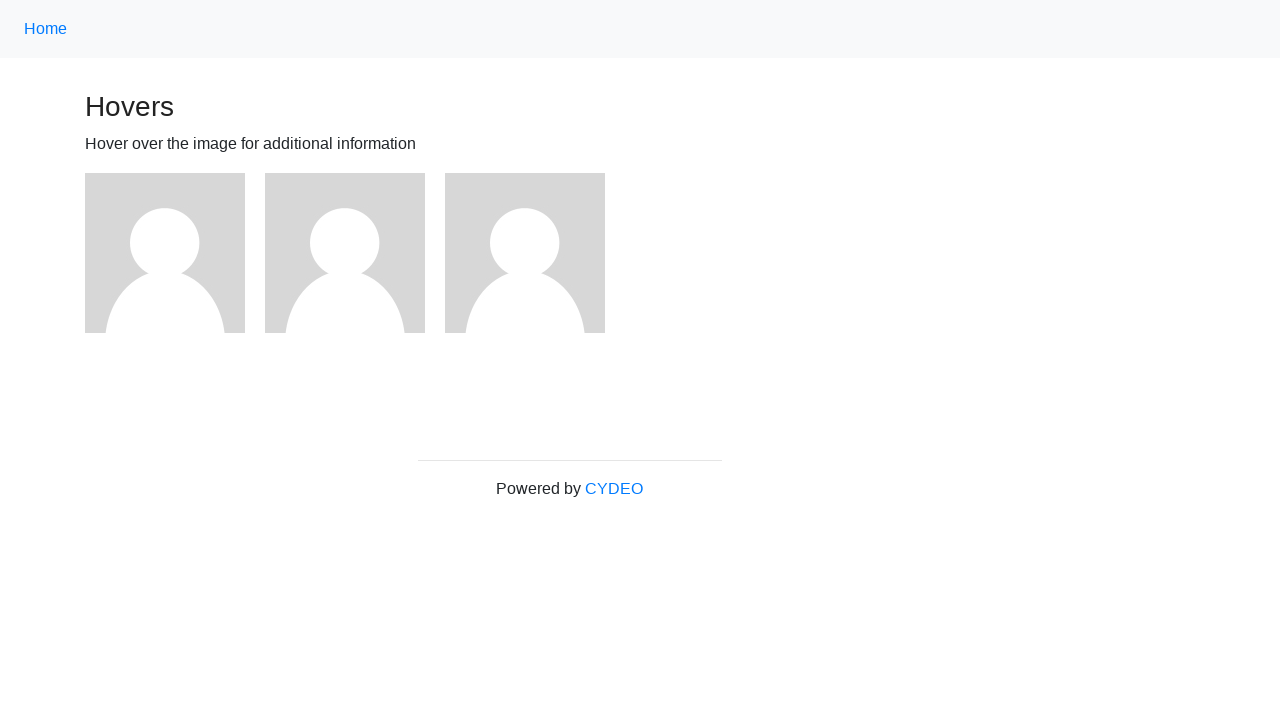

Located first image element
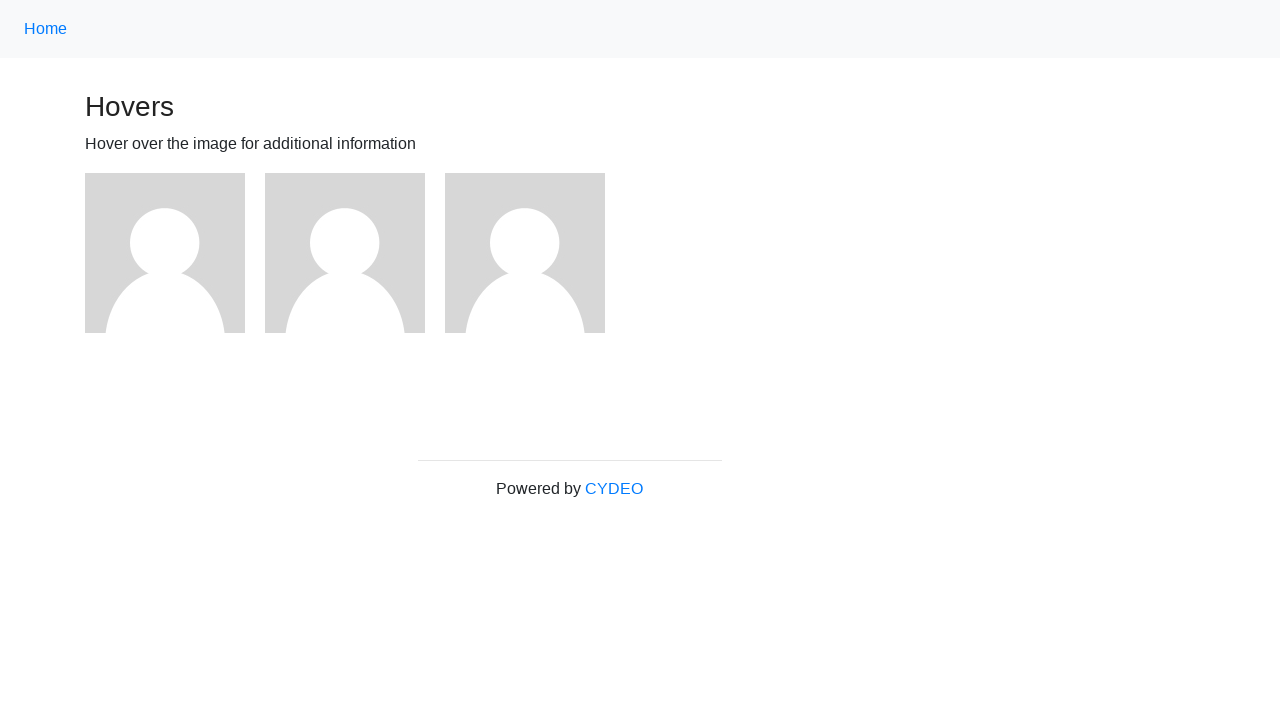

Located second image element
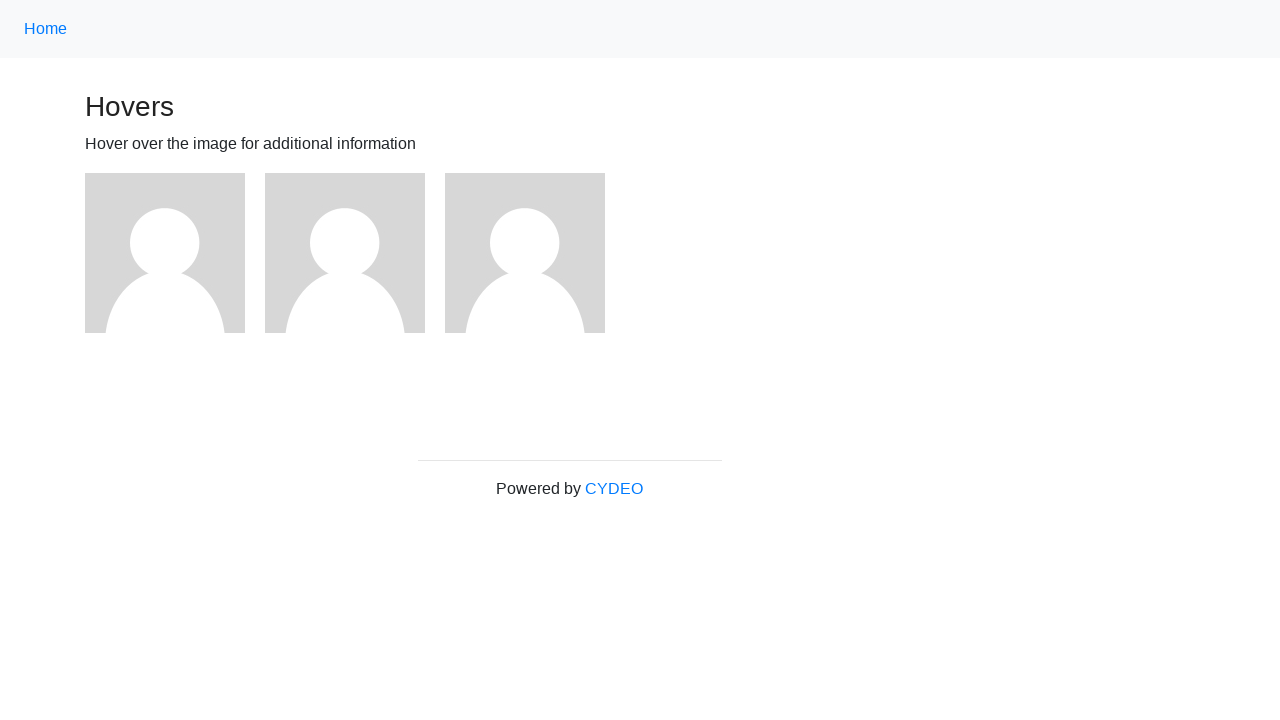

Located third image element
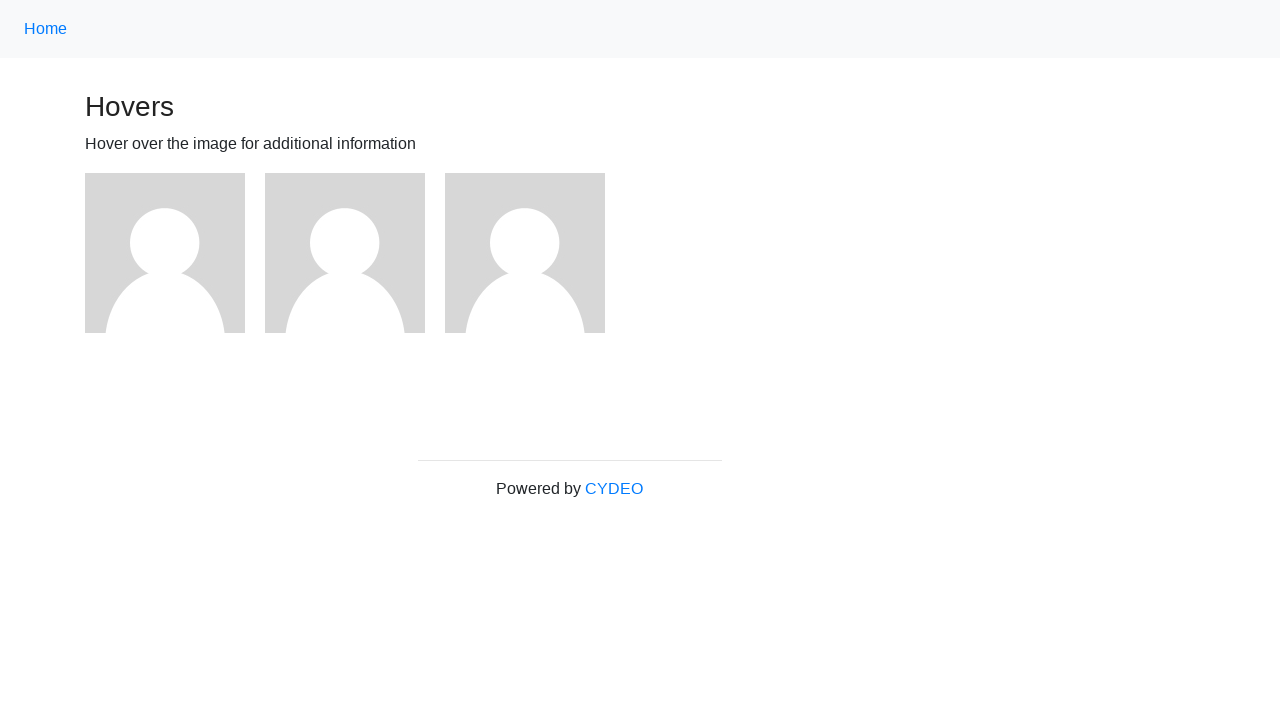

Located user1 name text element
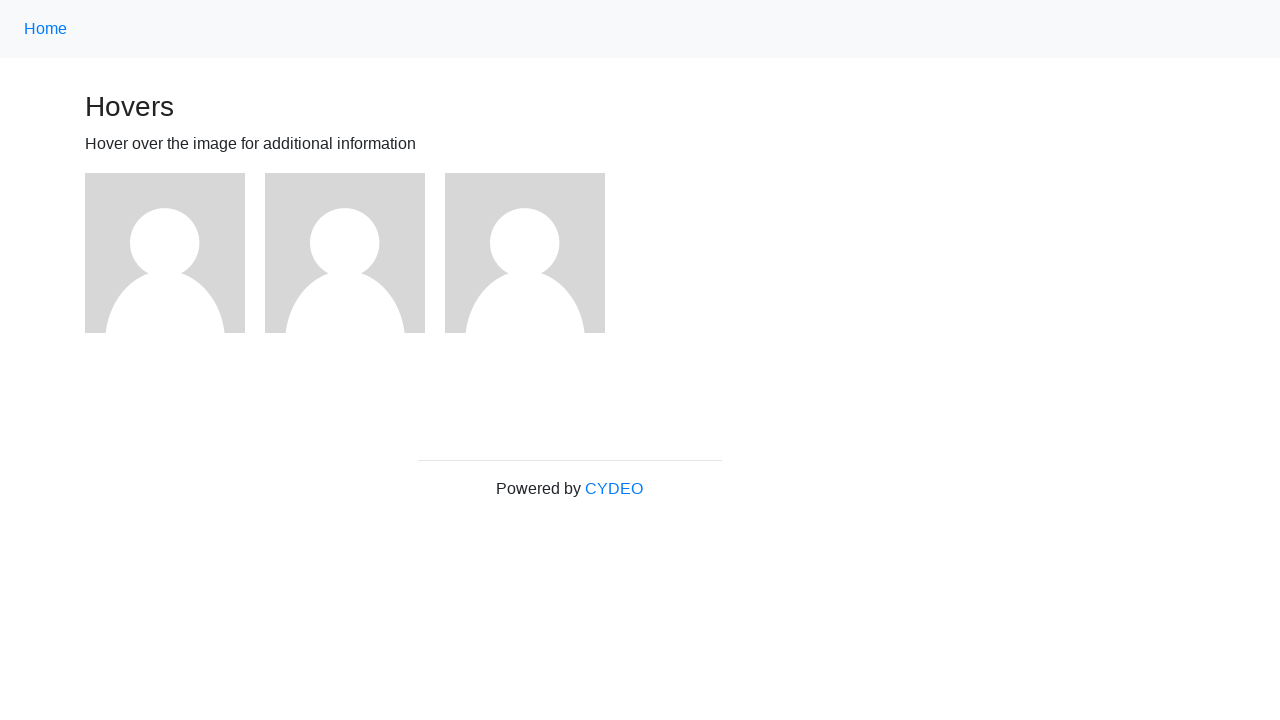

Located user2 name text element
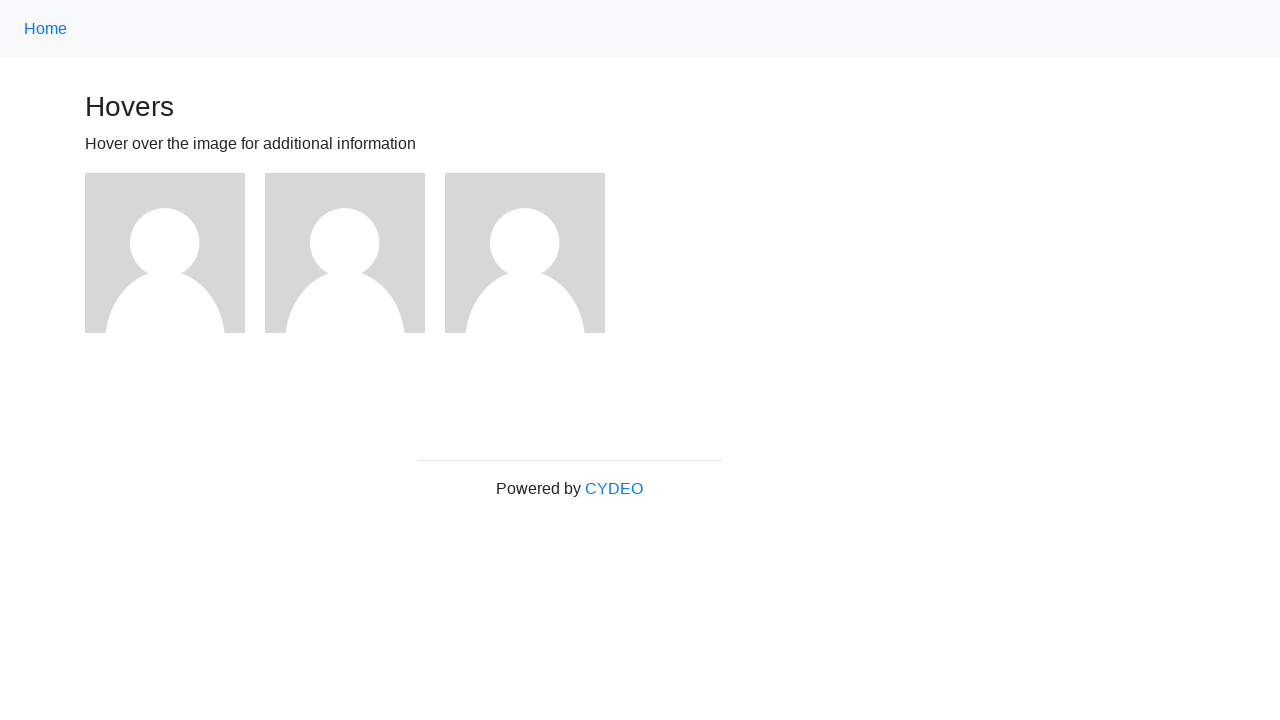

Located user3 name text element
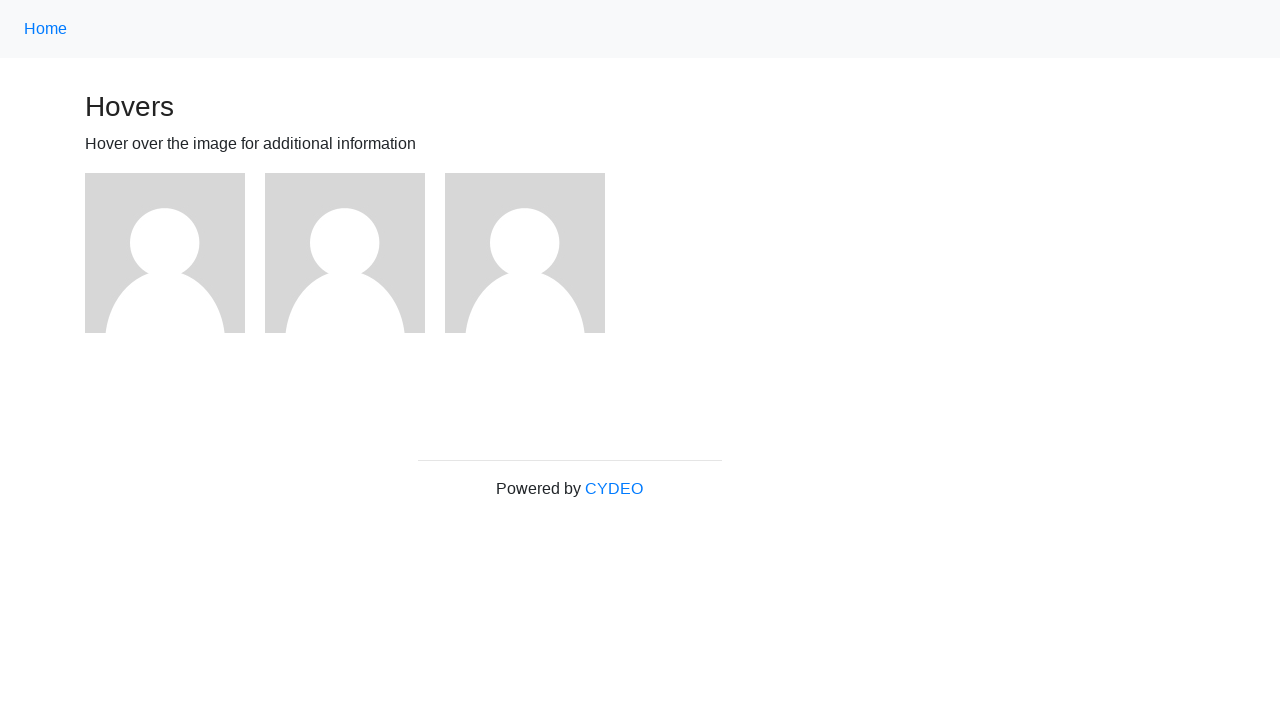

Hovered over first image at (165, 253) on (//img)[1]
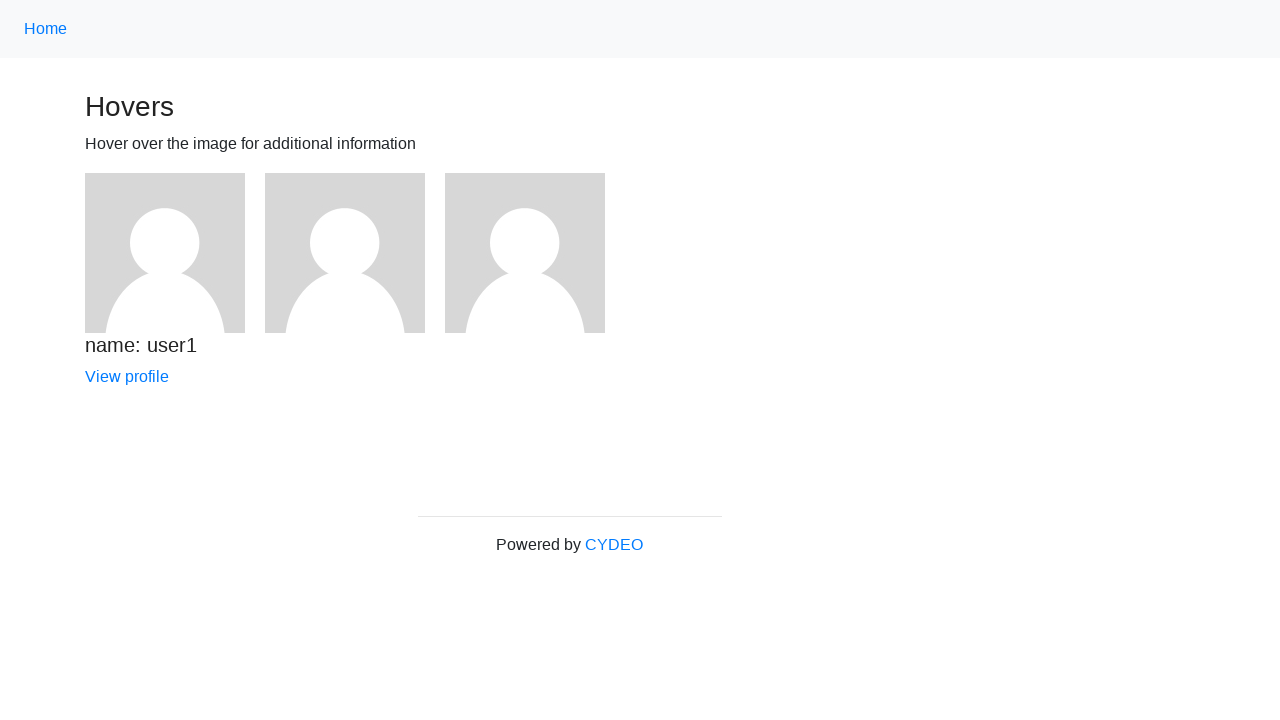

Verified 'name: user1' is visible after hovering first image
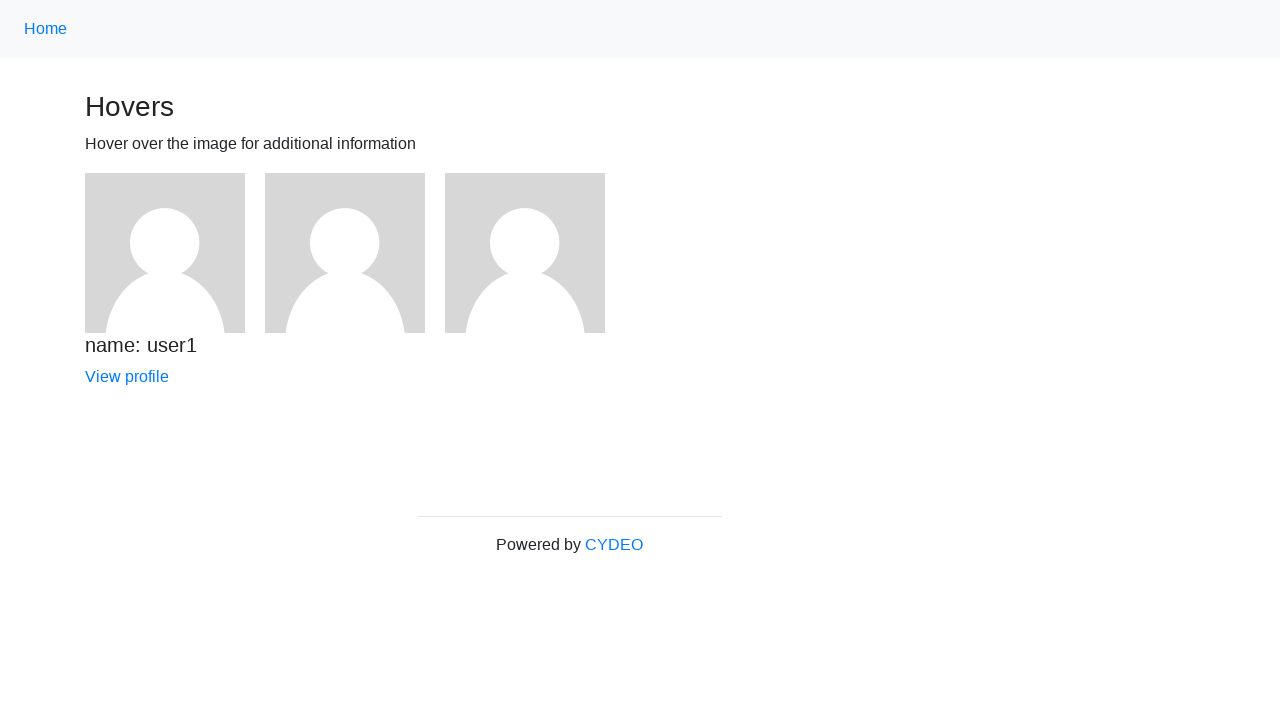

Hovered over second image at (345, 253) on (//img)[2]
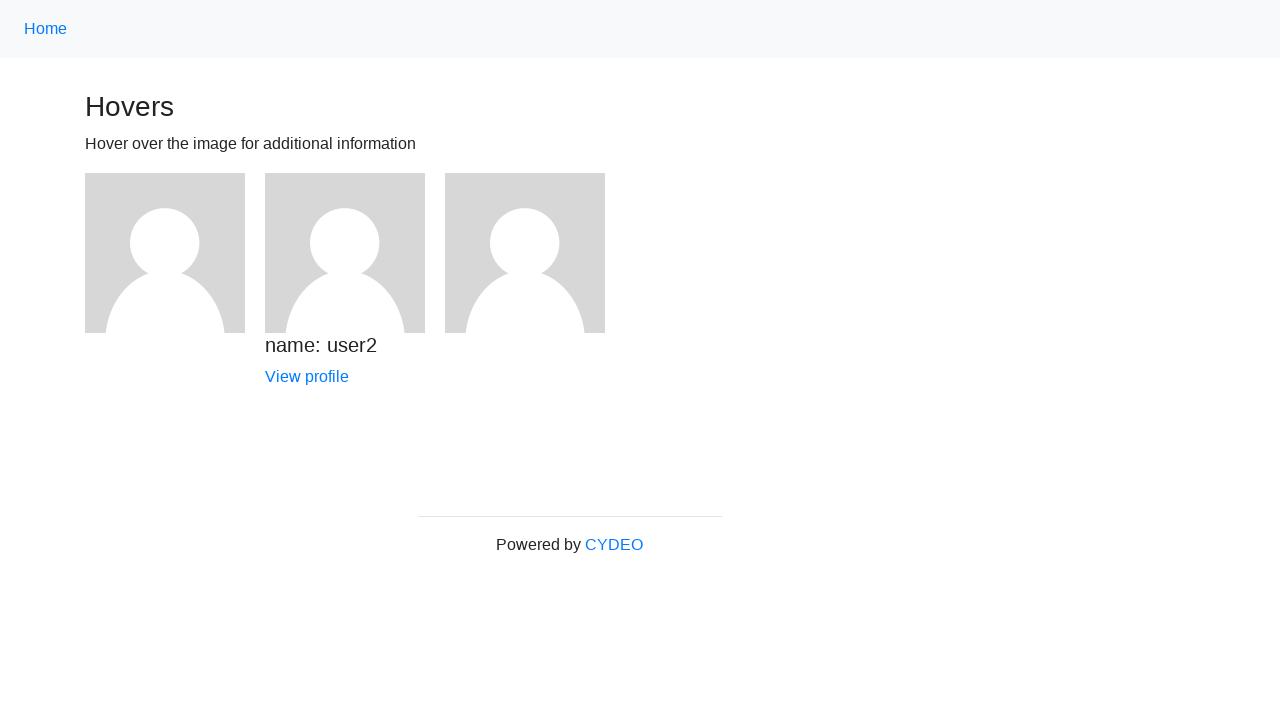

Verified 'name: user2' is visible after hovering second image
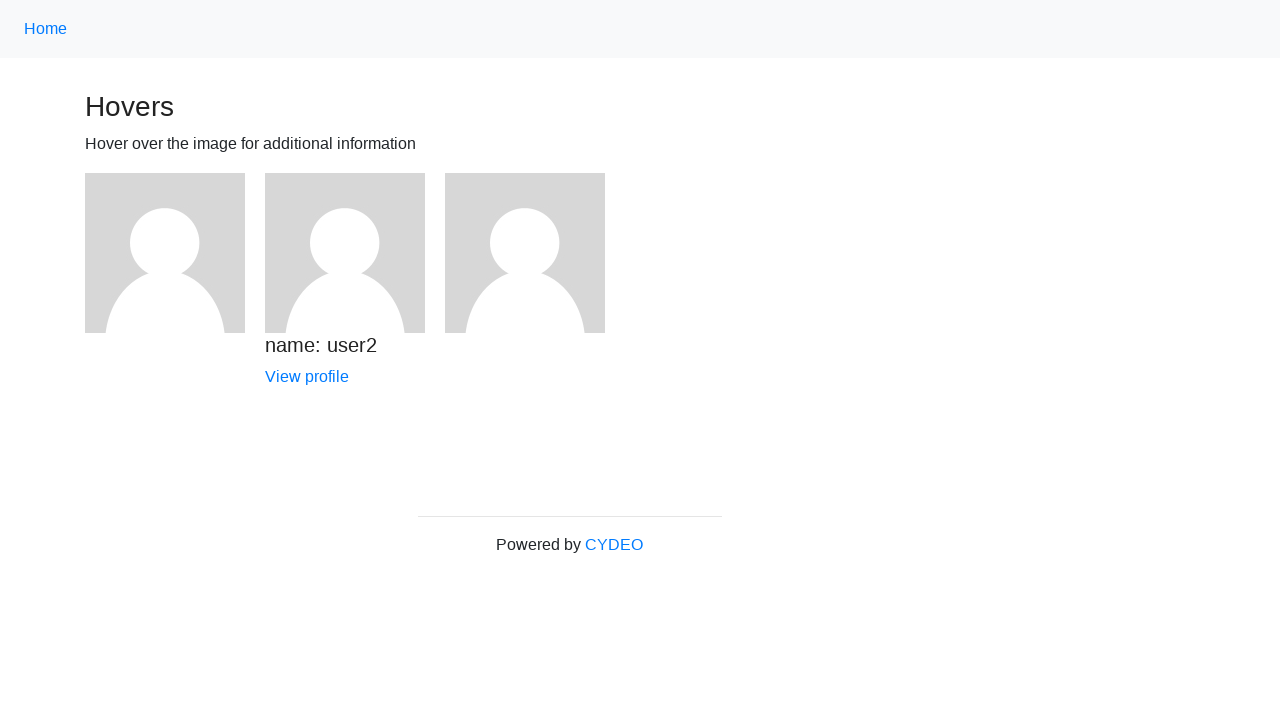

Hovered over third image at (525, 253) on (//img)[3]
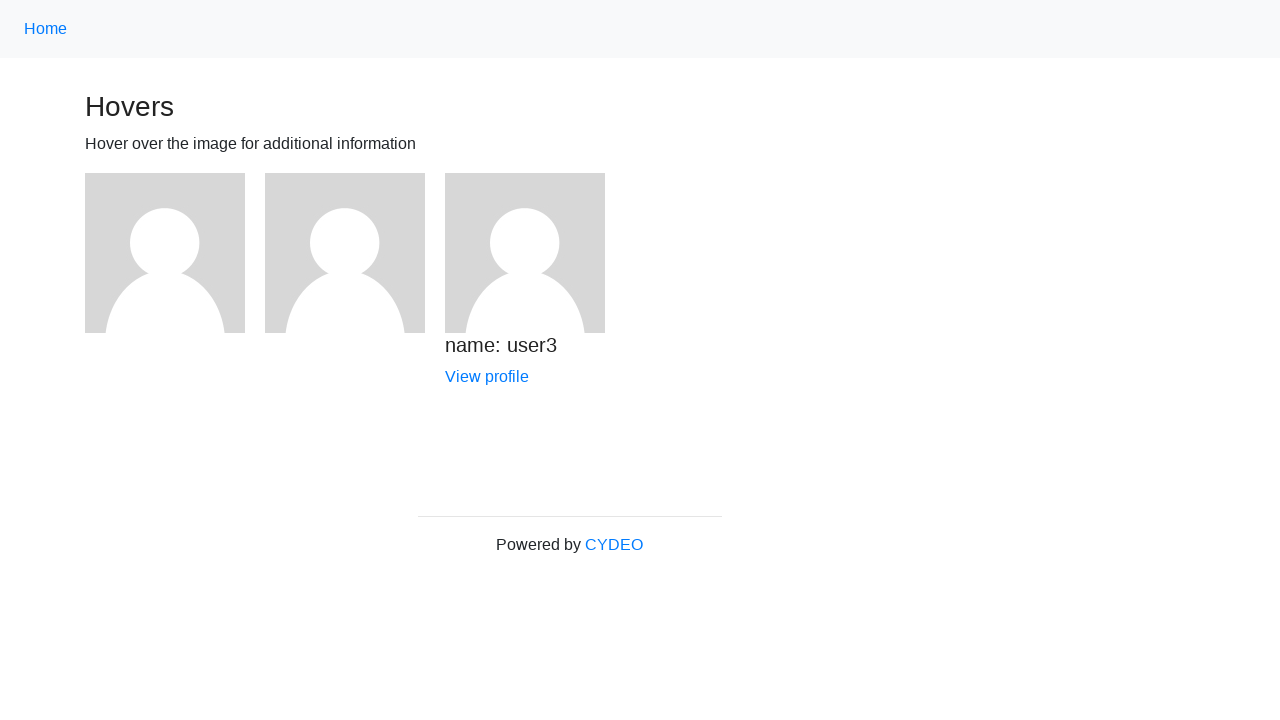

Verified 'name: user3' is visible after hovering third image
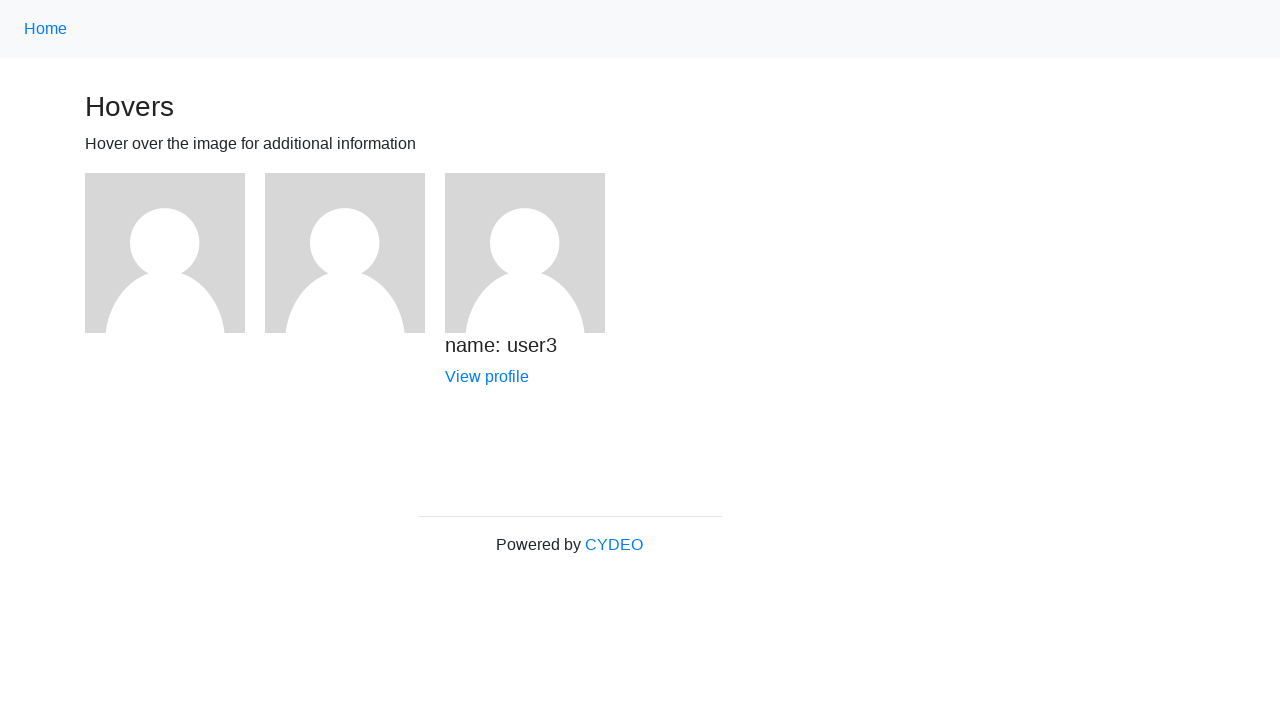

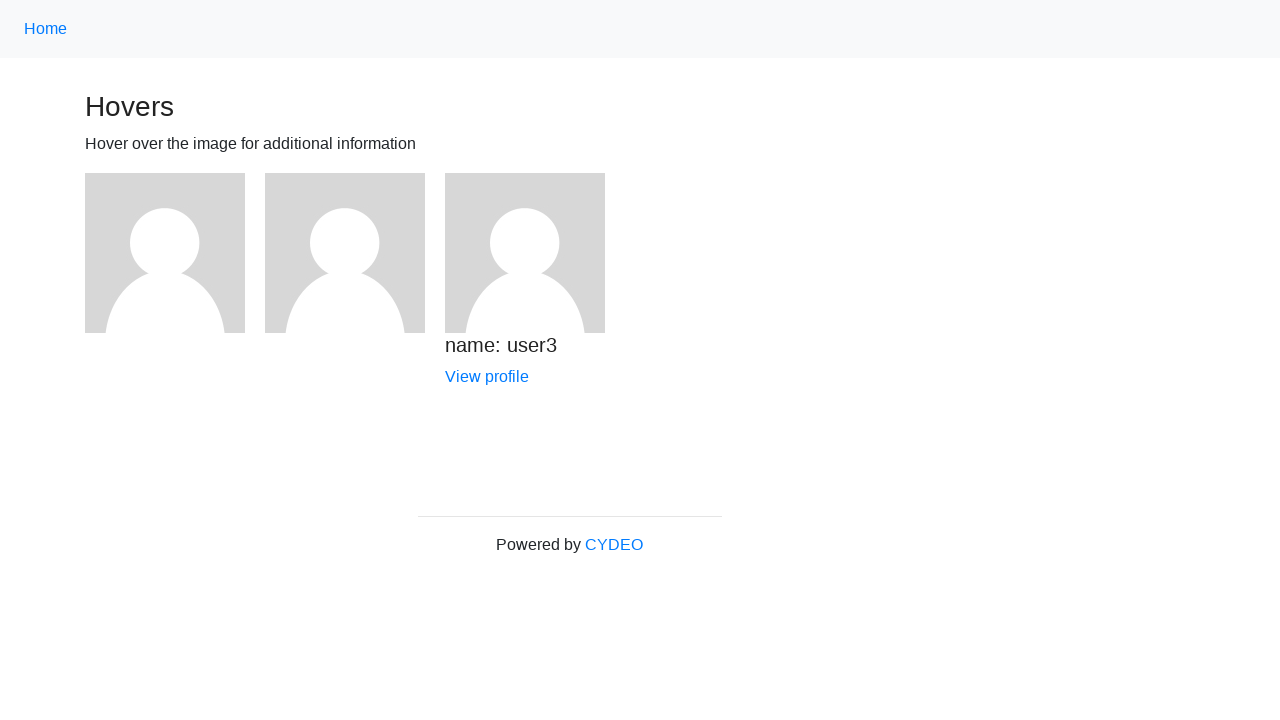